Navigates to HackerRank's Python domain page and maximizes the browser window to view available Python challenges

Starting URL: https://www.hackerrank.com/domains/python

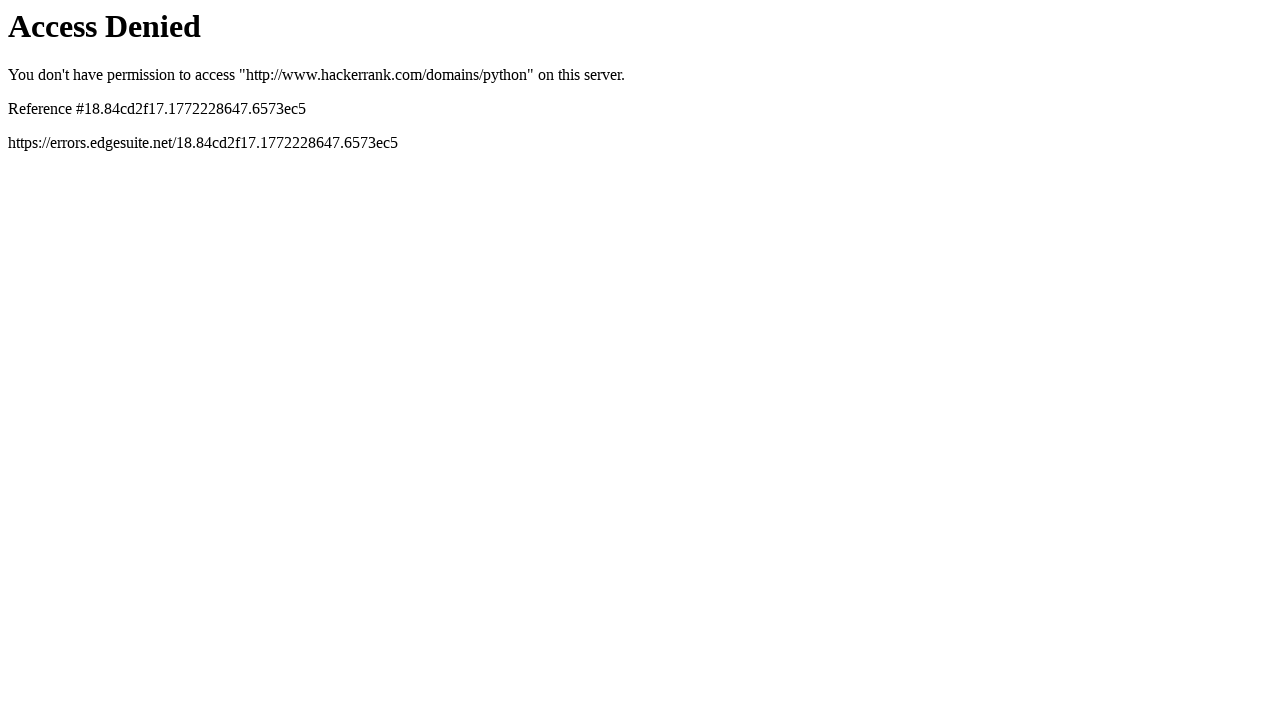

Set viewport to 1920x1080 to simulate maximized browser window
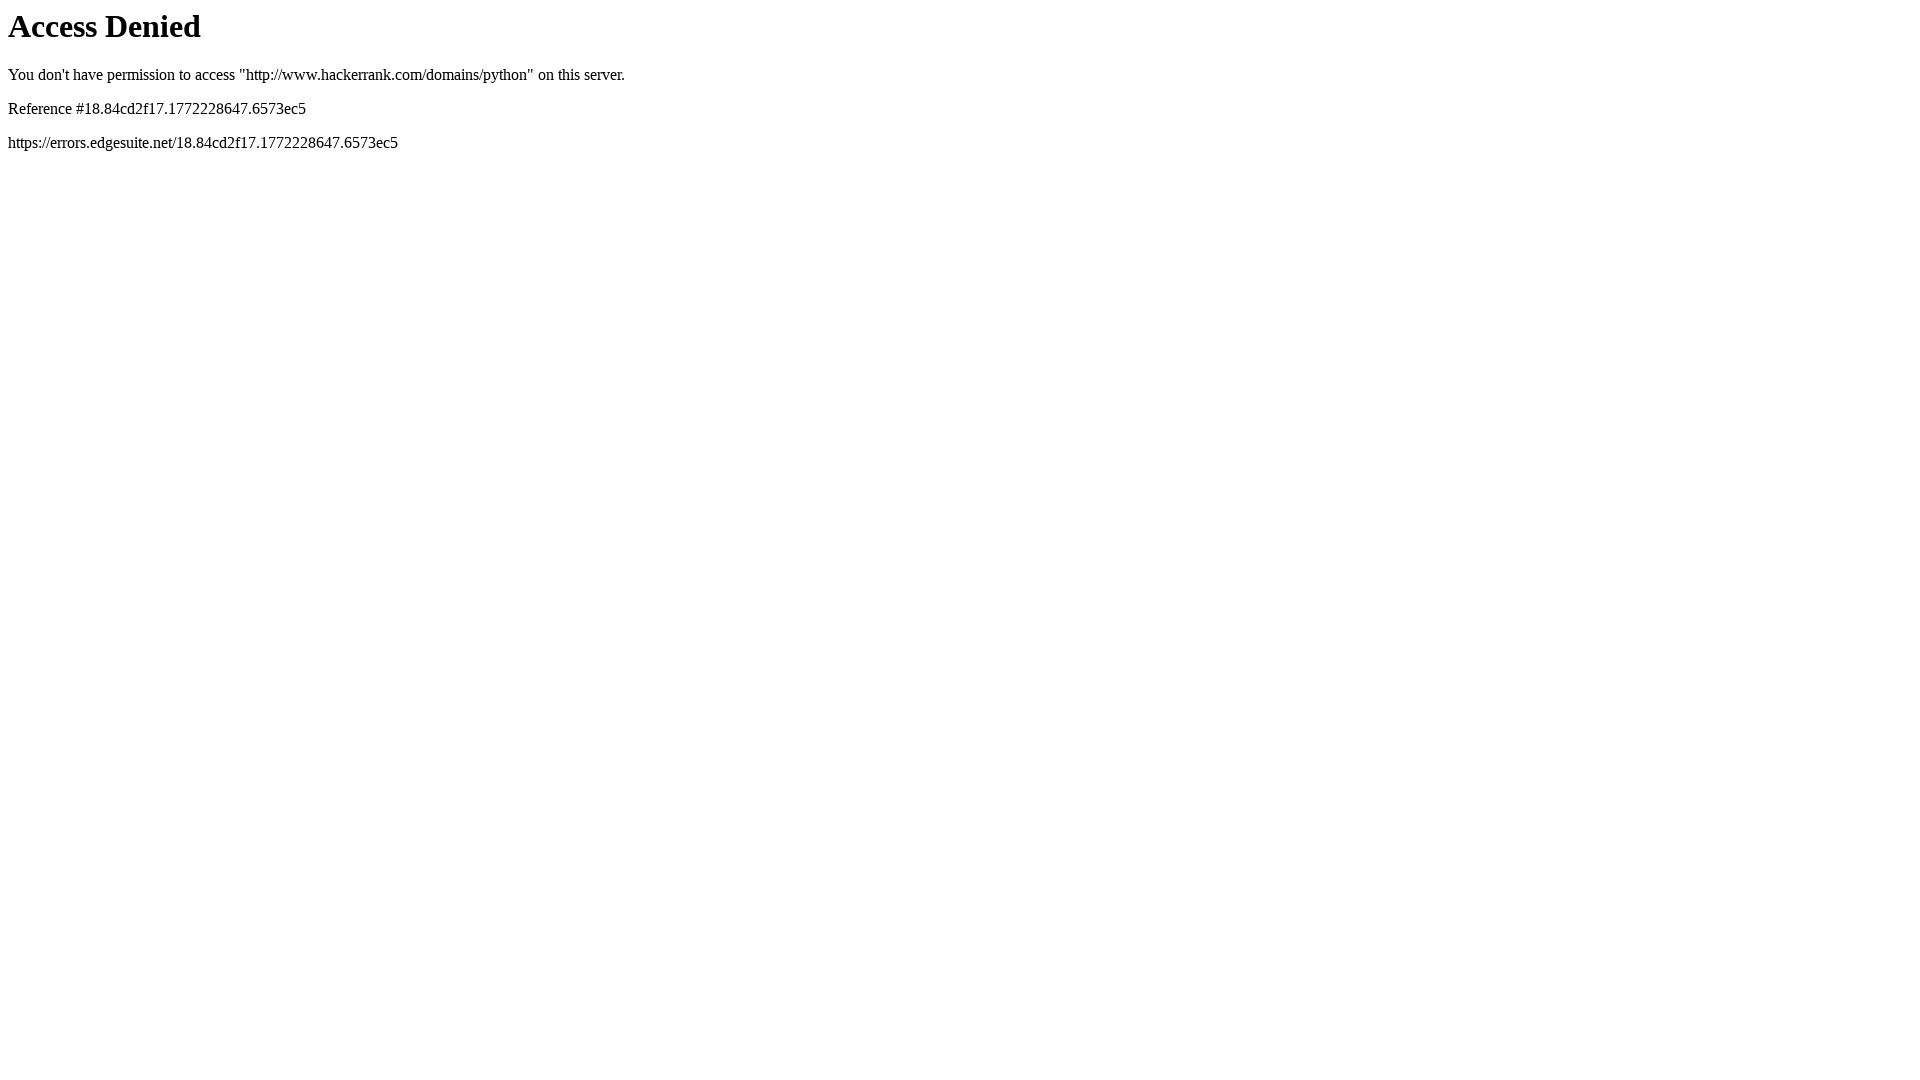

Waited for HackerRank Python domain page to fully load (networkidle)
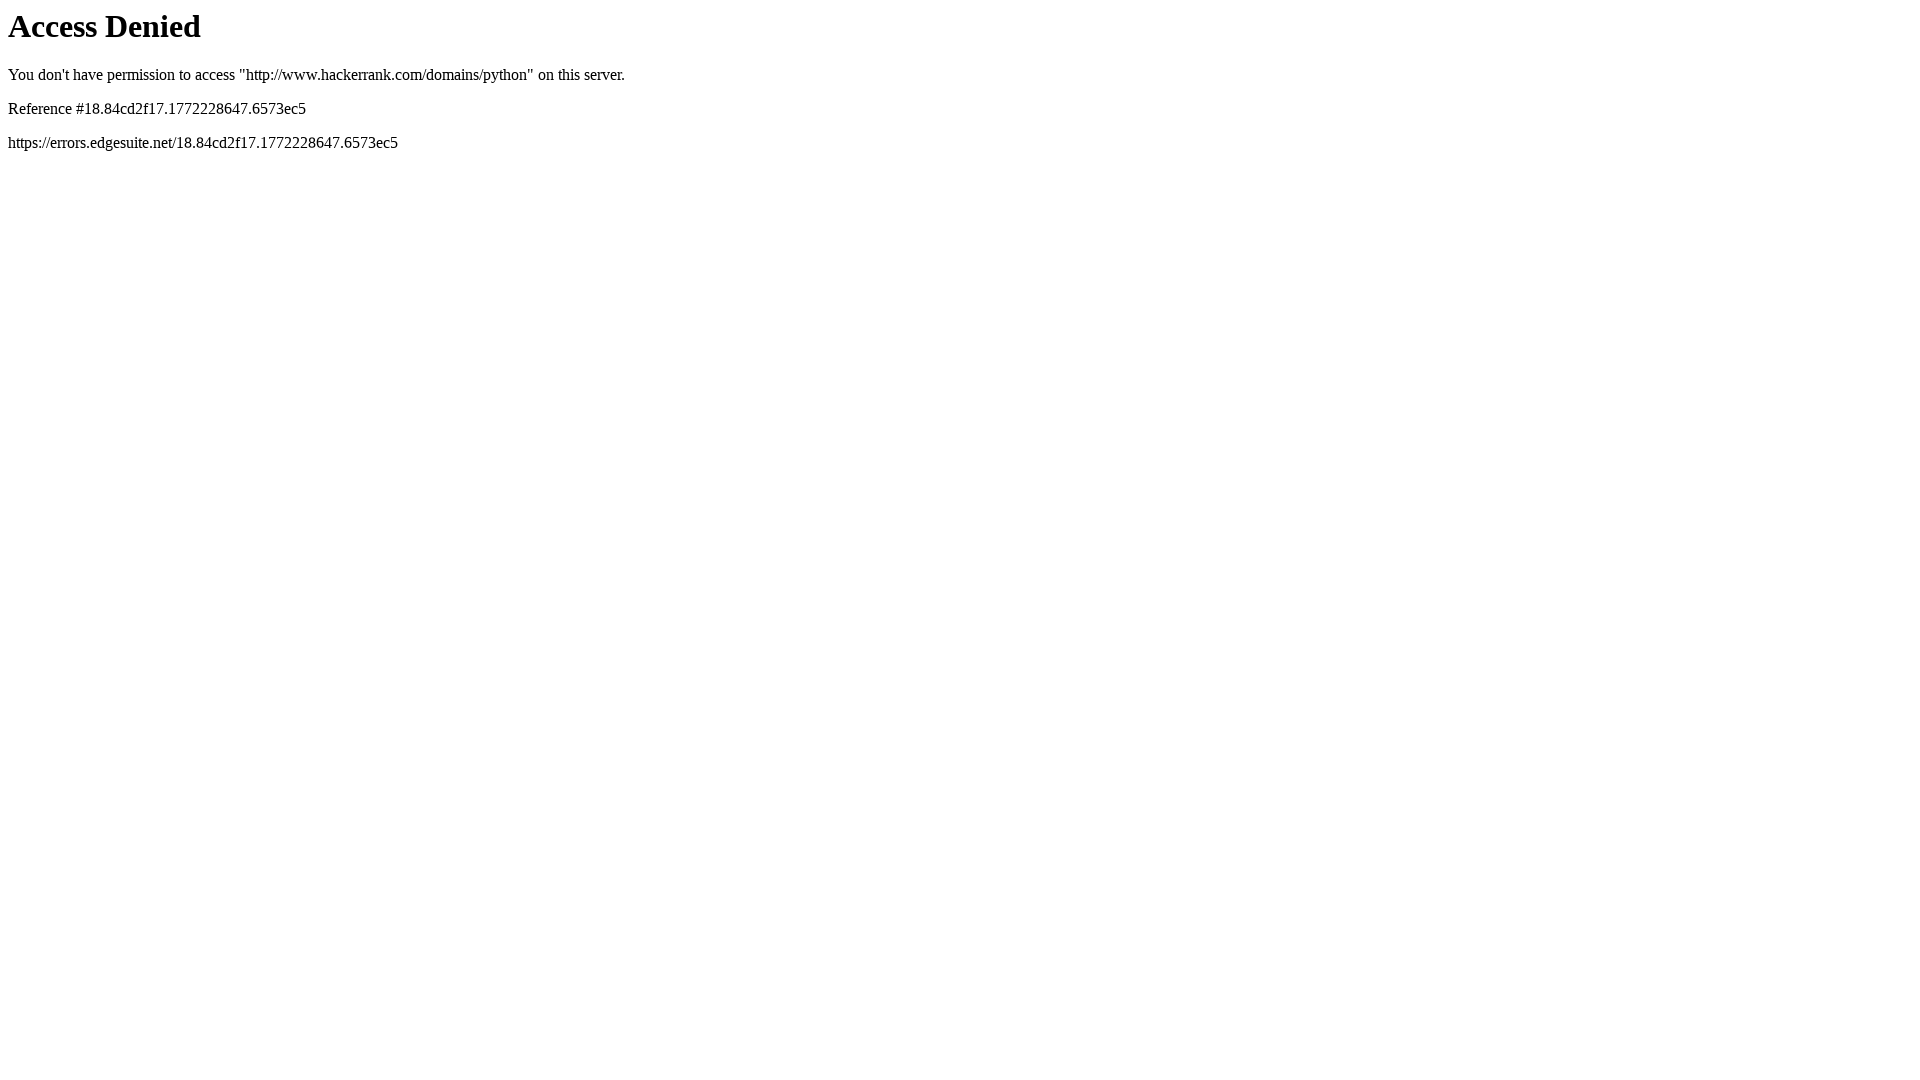

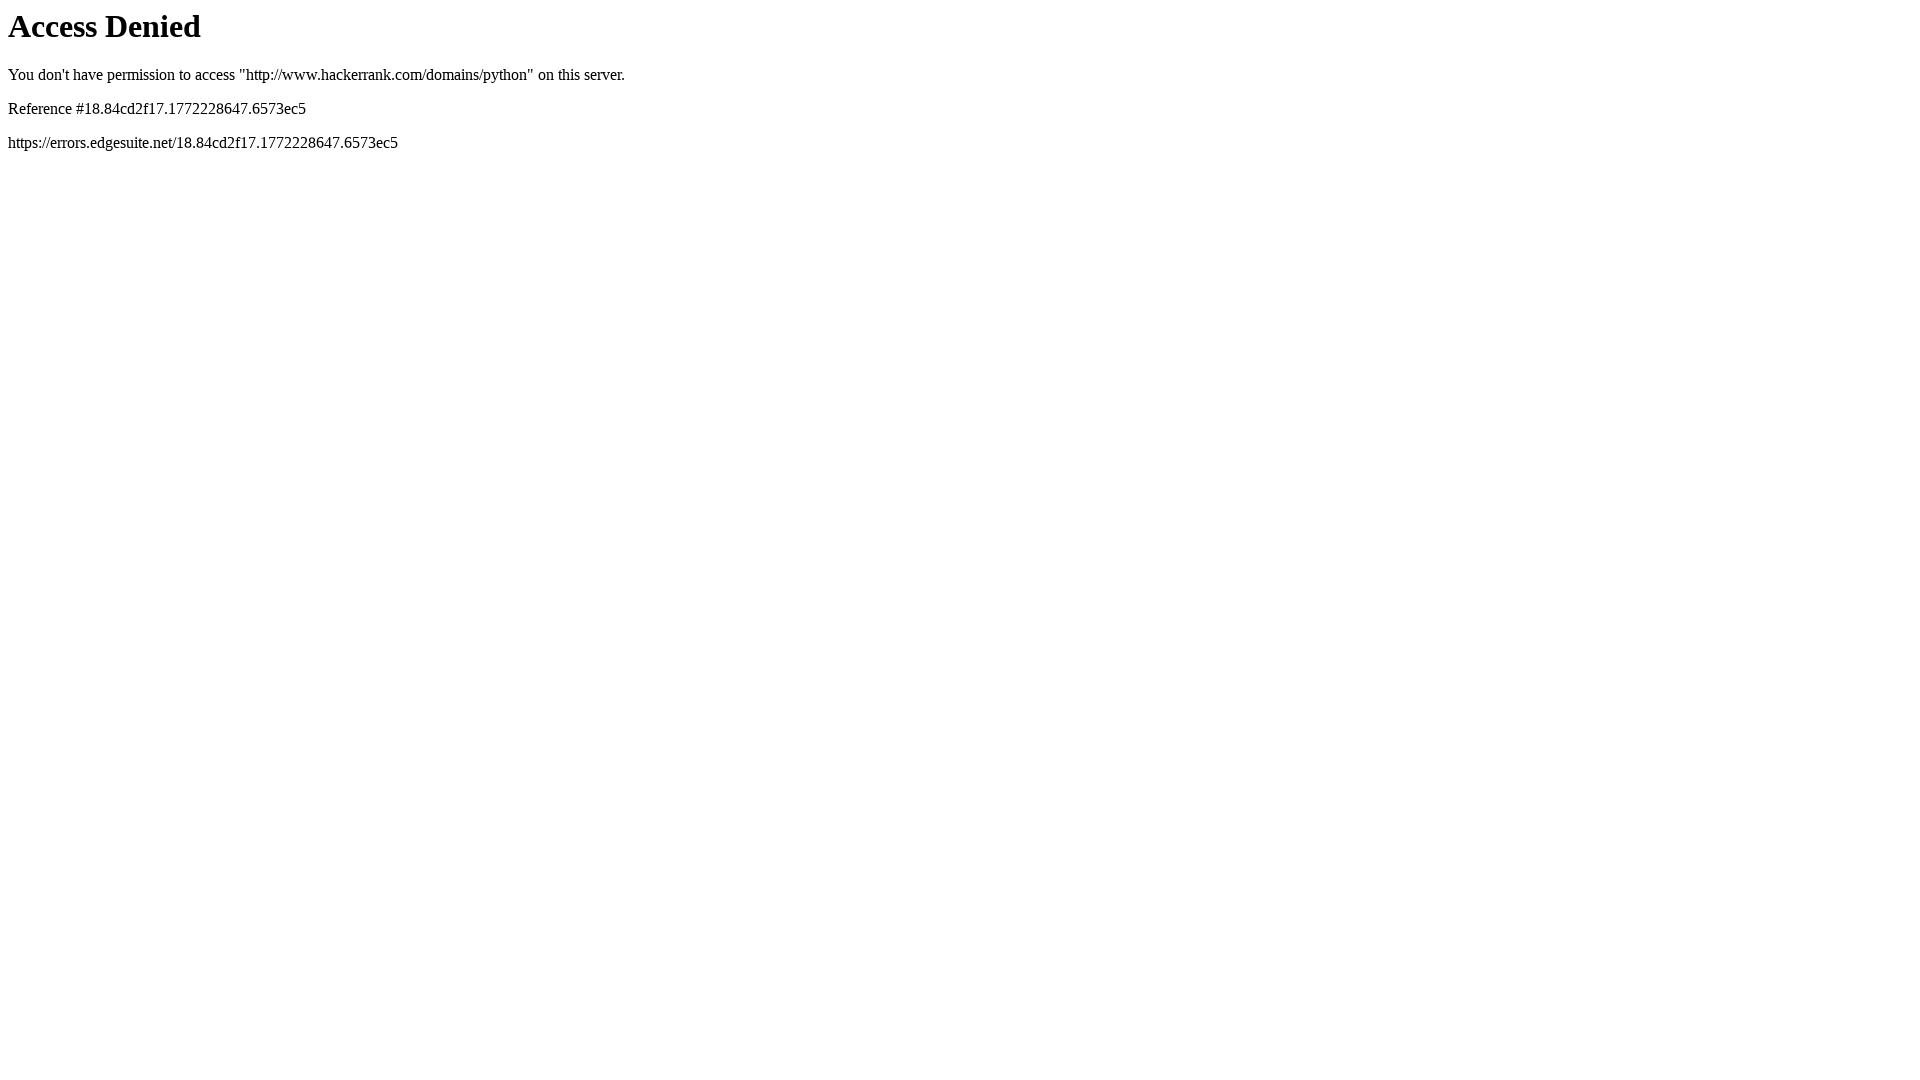